Tests the TextBox form on DemoQA by clicking the TextBox menu item and filling out name, email, current address, and permanent address fields, then submitting the form.

Starting URL: https://demoqa.com/elements

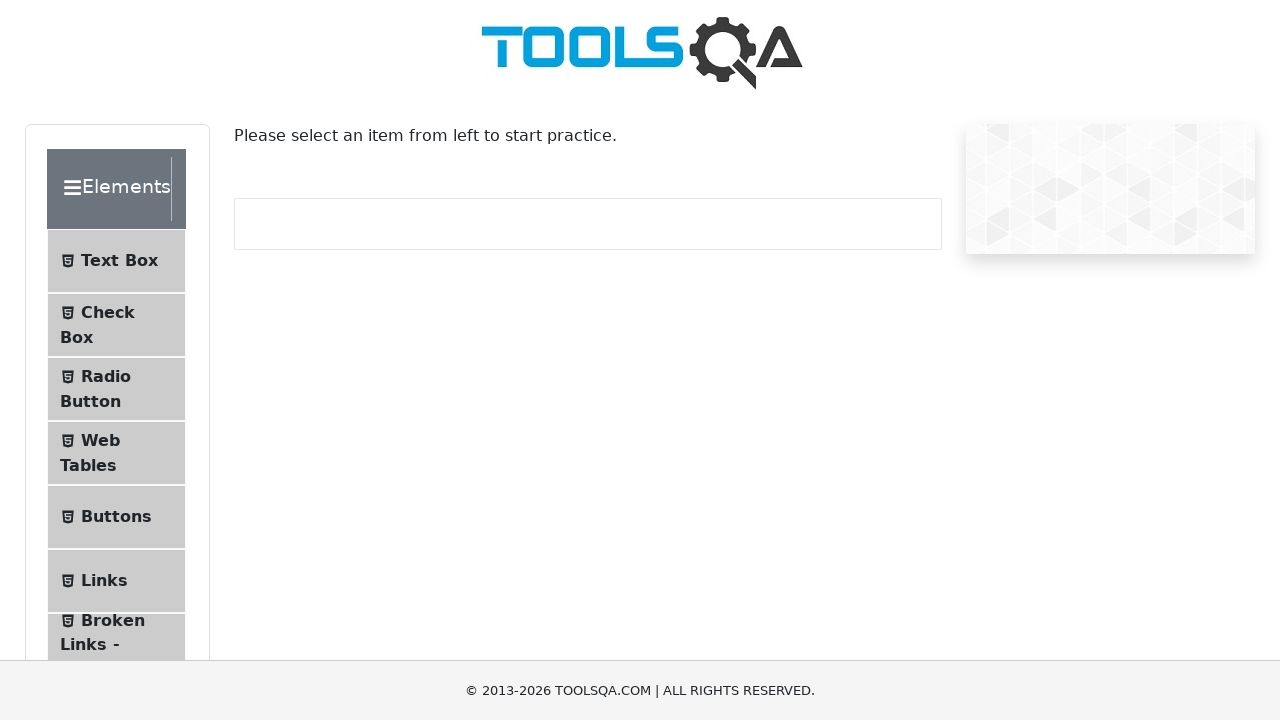

Clicked TextBox menu item at (116, 261) on #item-0
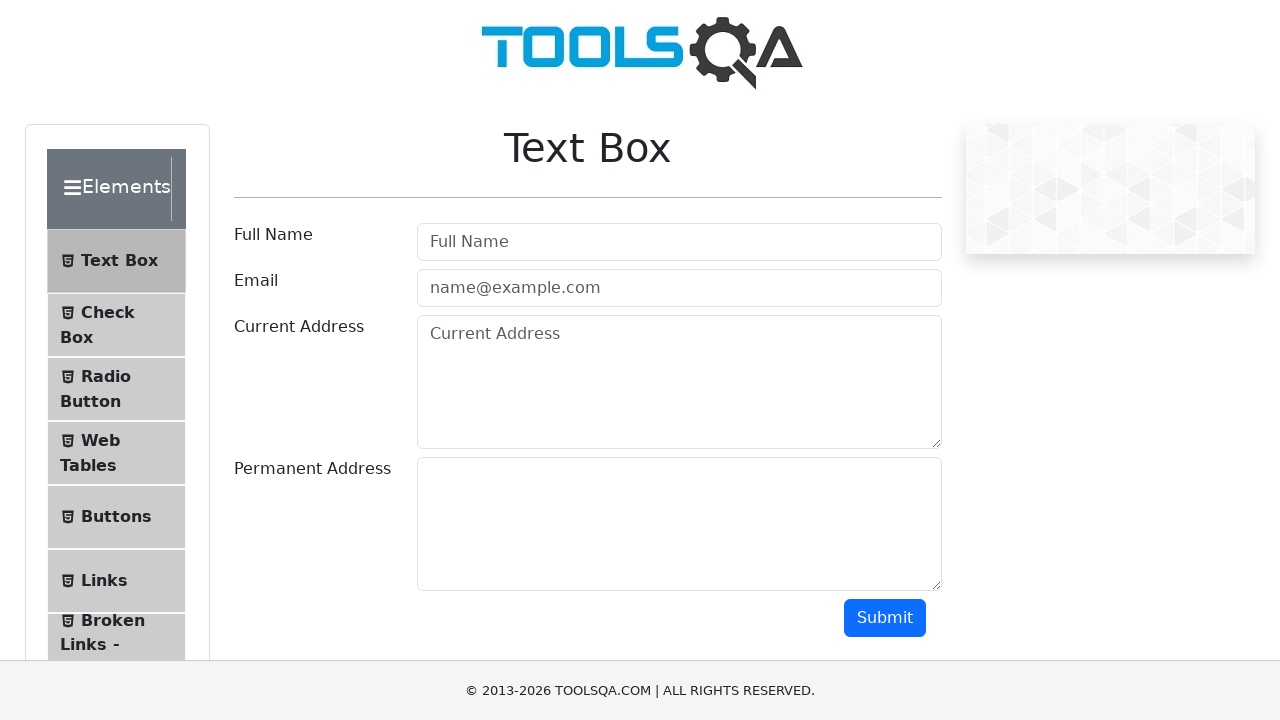

Filled full name field with 'Marcus Thompson' on #userName
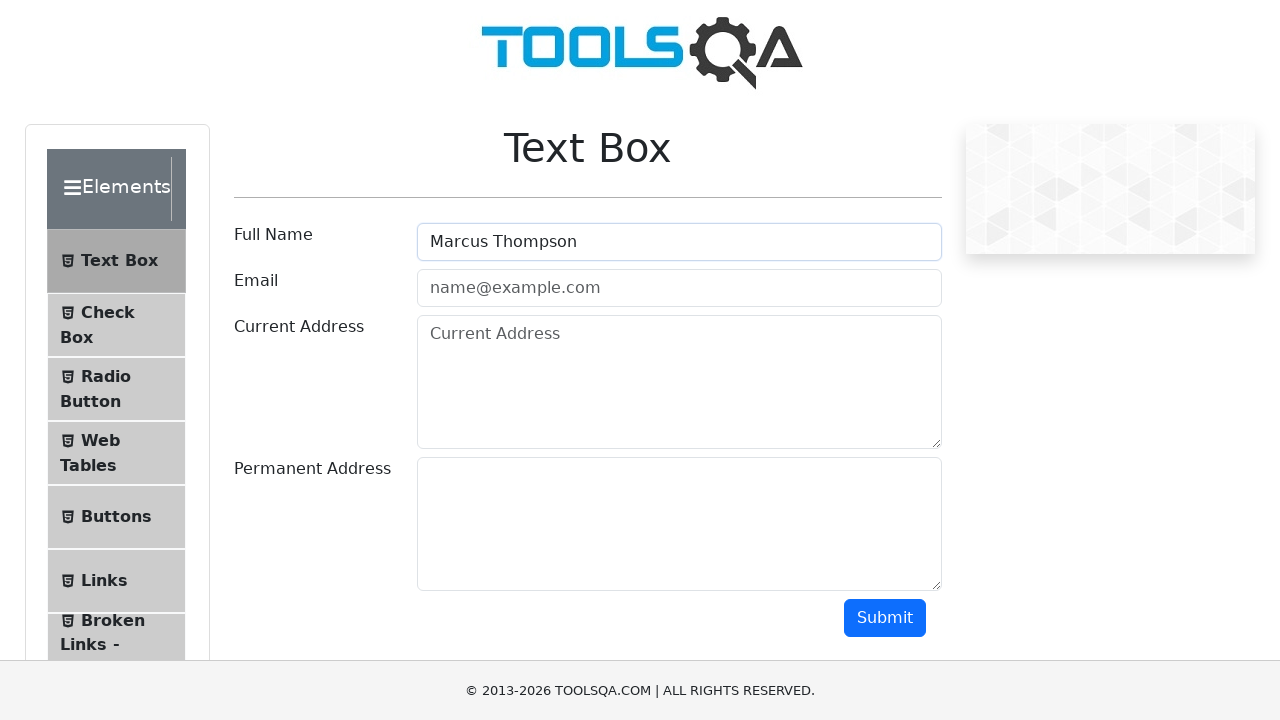

Filled email field with 'marcus.thompson@example.com' on #userEmail
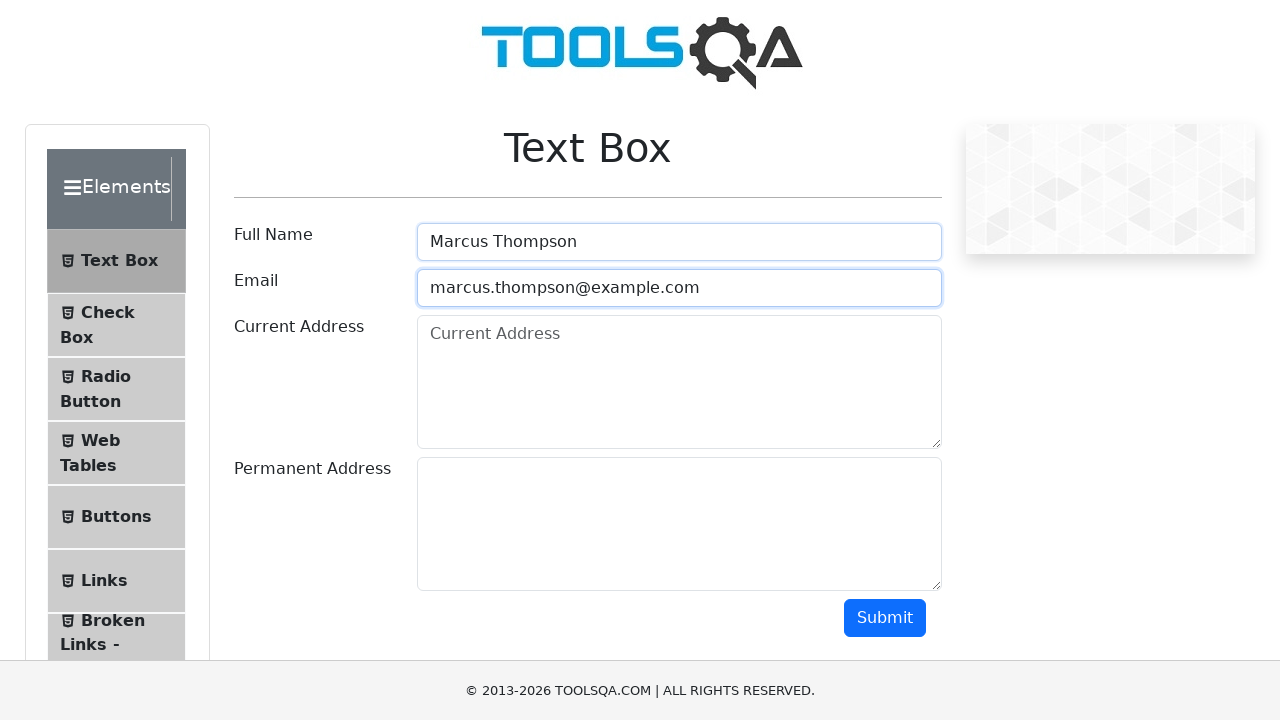

Filled current address field with '123 Oak Street, Apt 4B, New York' on #currentAddress
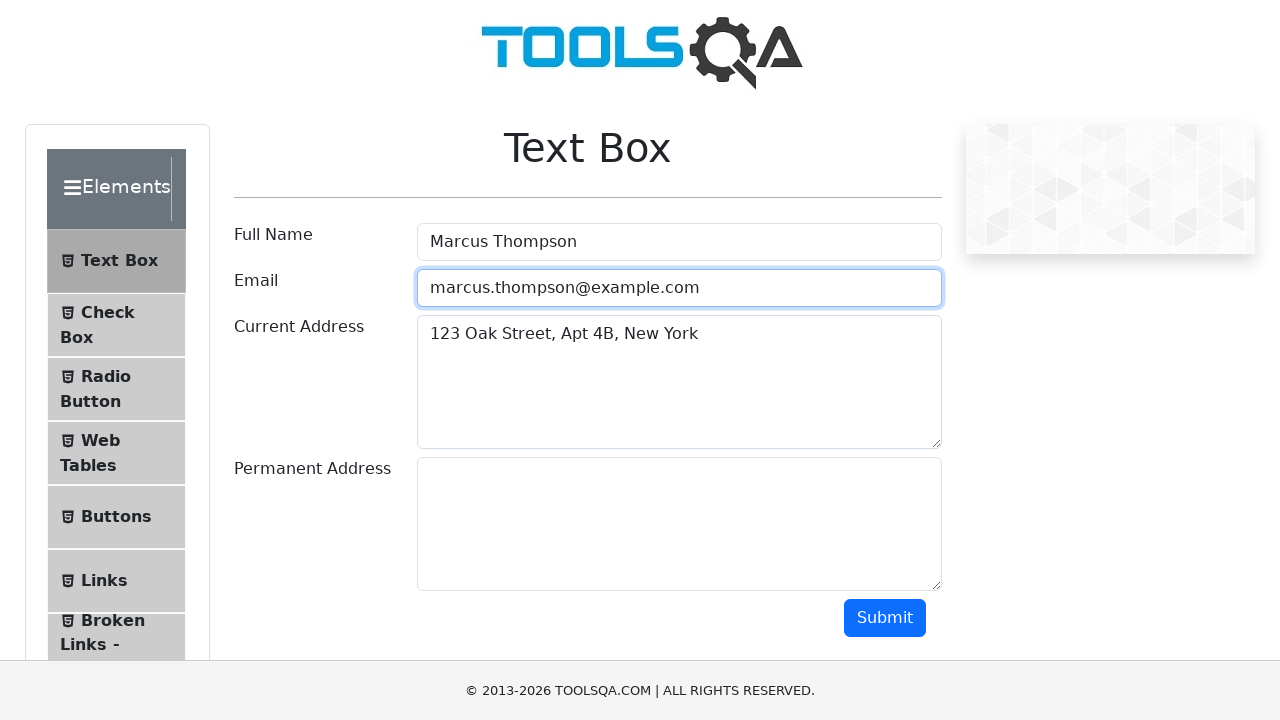

Filled permanent address field with '456 Maple Avenue, Suite 12, Boston' on #permanentAddress
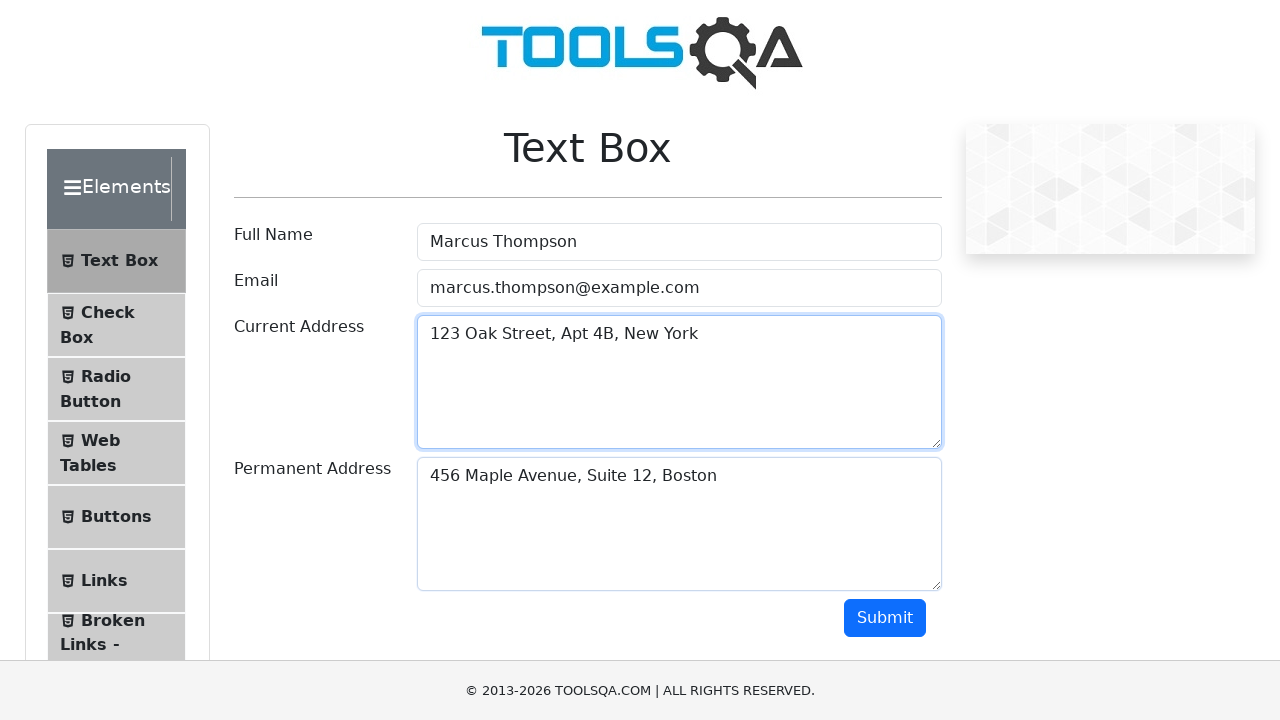

Scrolled down to view submit button
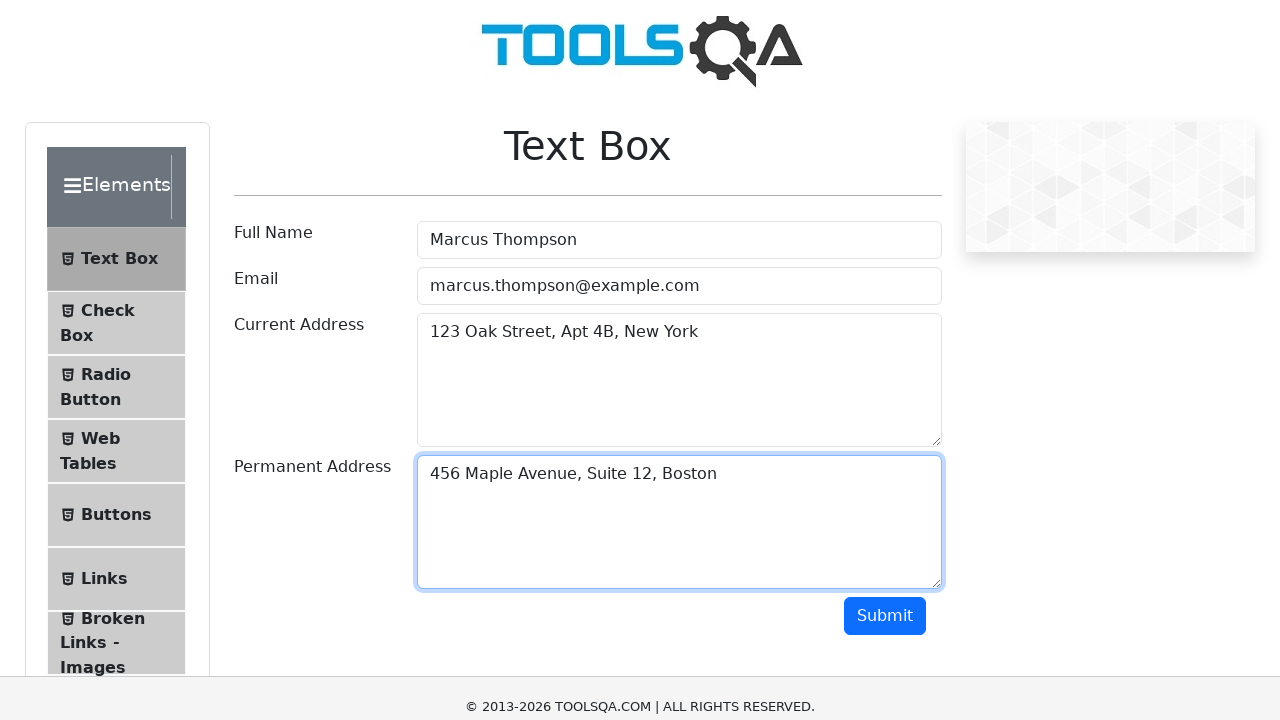

Clicked submit button to submit the form at (885, 19) on #submit
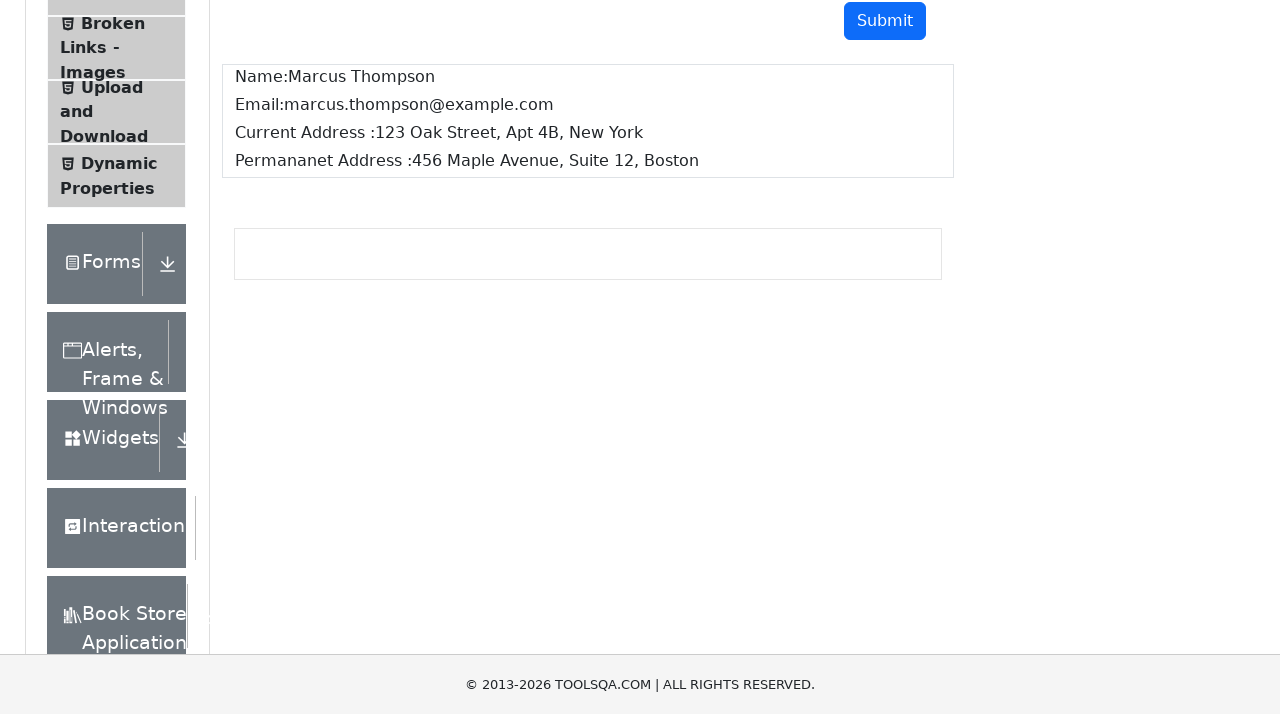

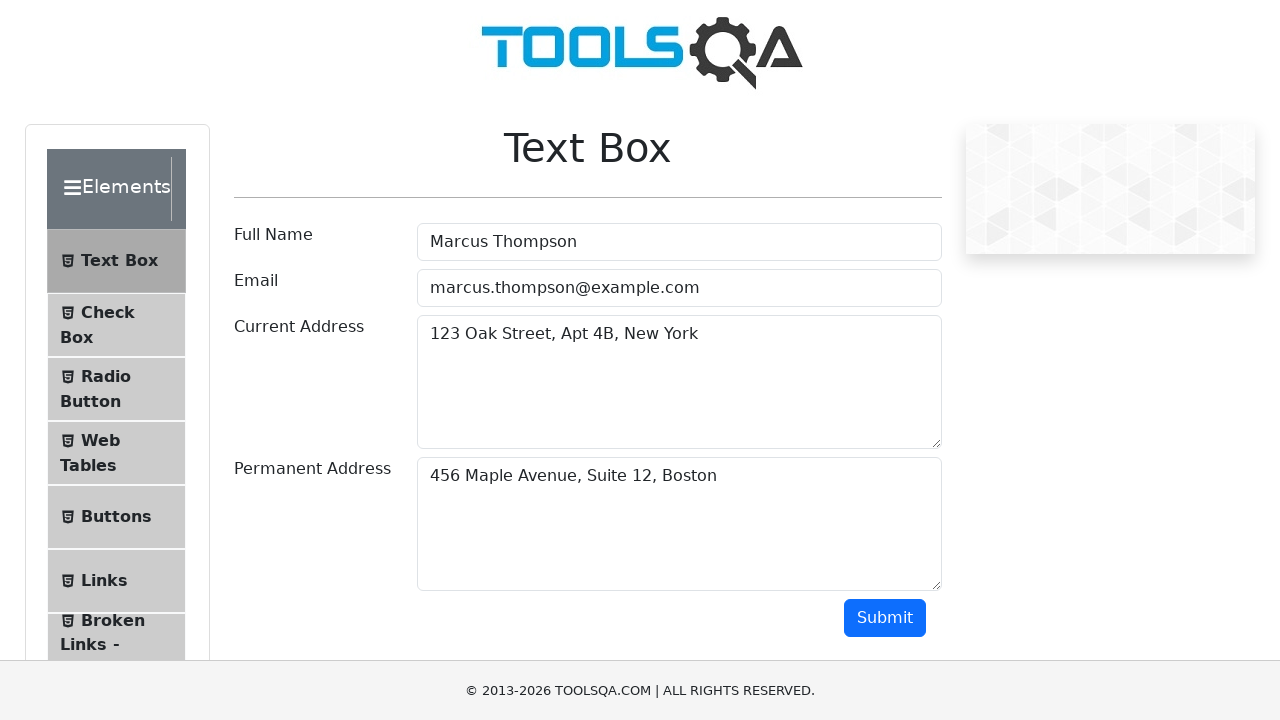